Tests A/B test opt-out by adding the optimizelyOptOut cookie before visiting the A/B test page, then verifying the heading shows "No A/B Test"

Starting URL: http://the-internet.herokuapp.com

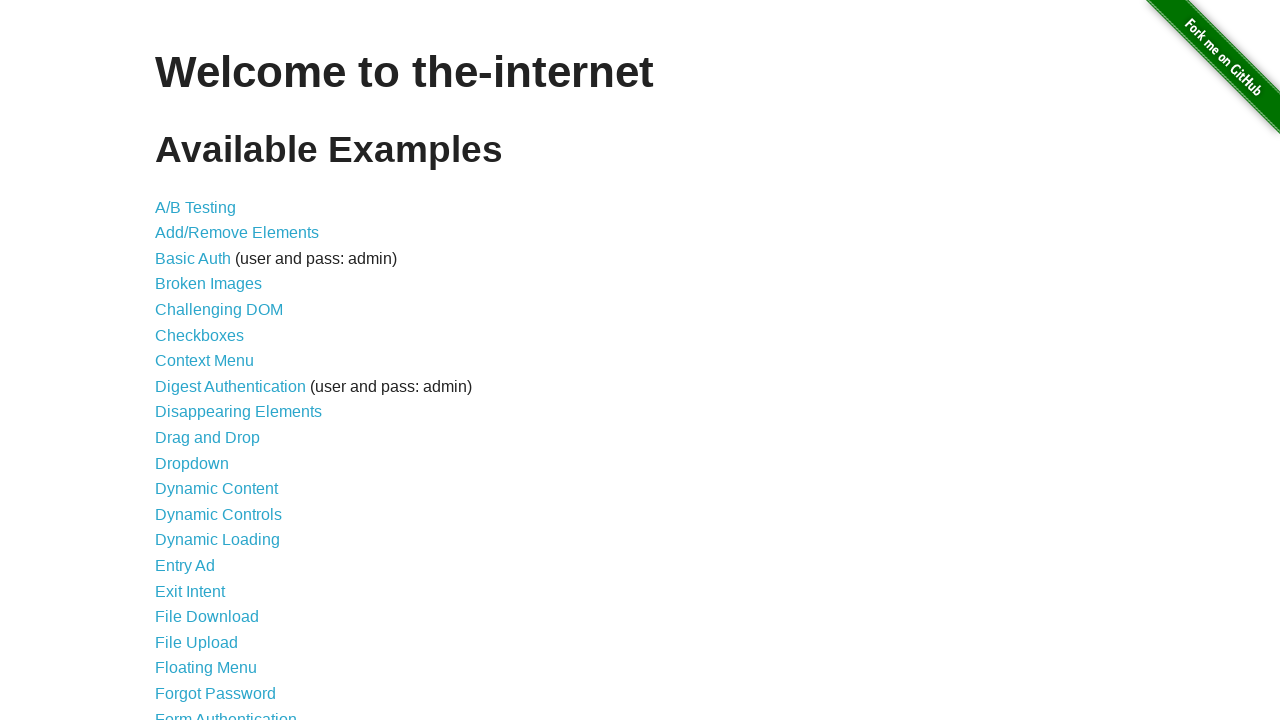

Added optimizelyOptOut cookie with value 'true' to opt out of A/B testing
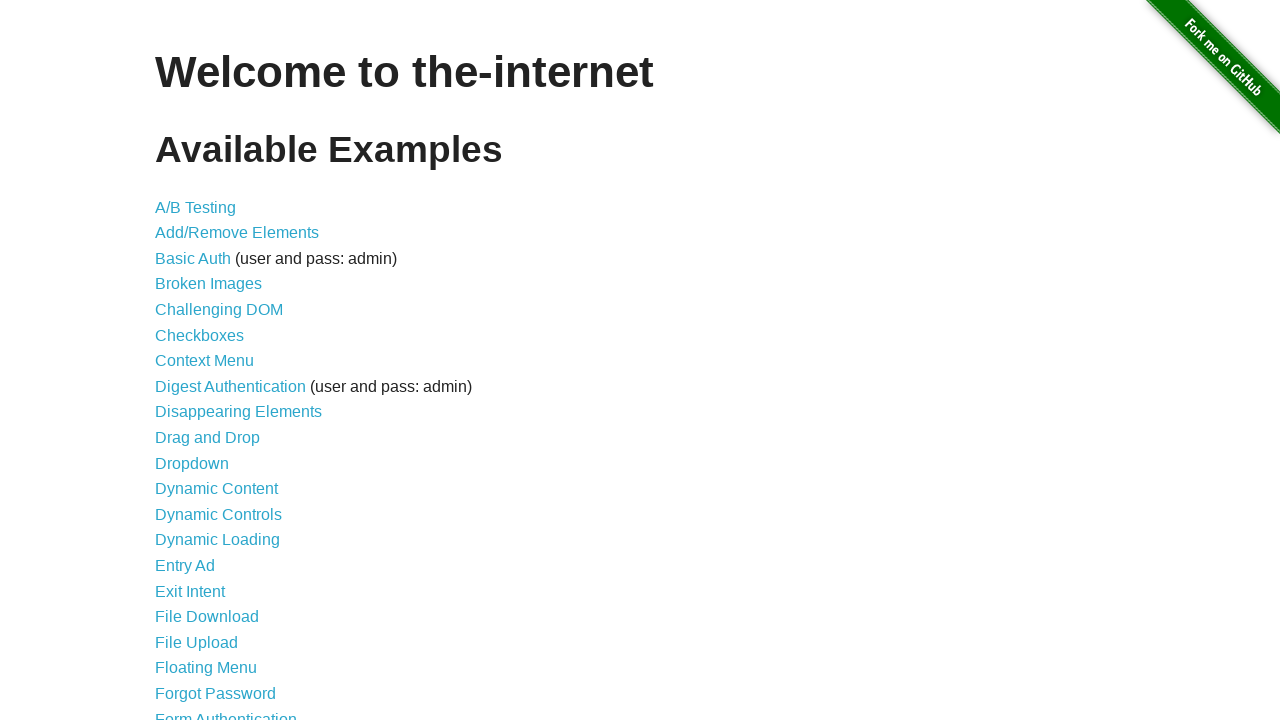

Navigated to A/B test page at http://the-internet.herokuapp.com/abtest
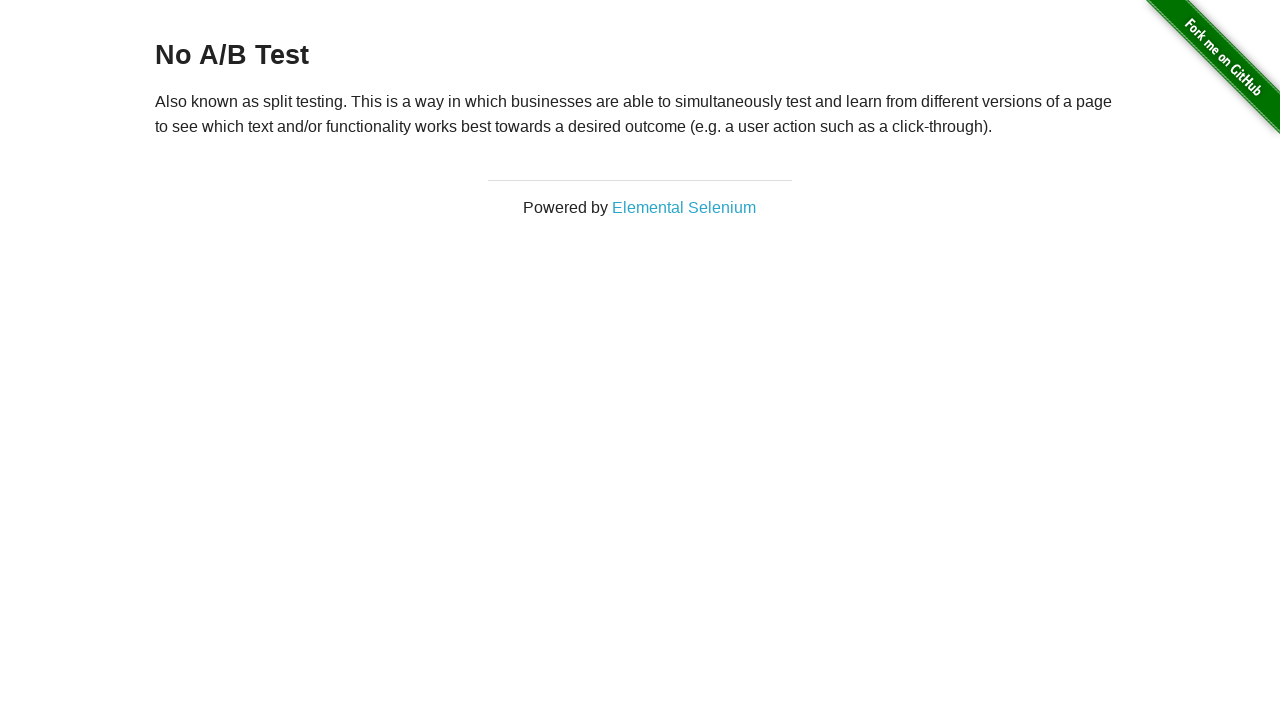

Retrieved heading text from h3 element
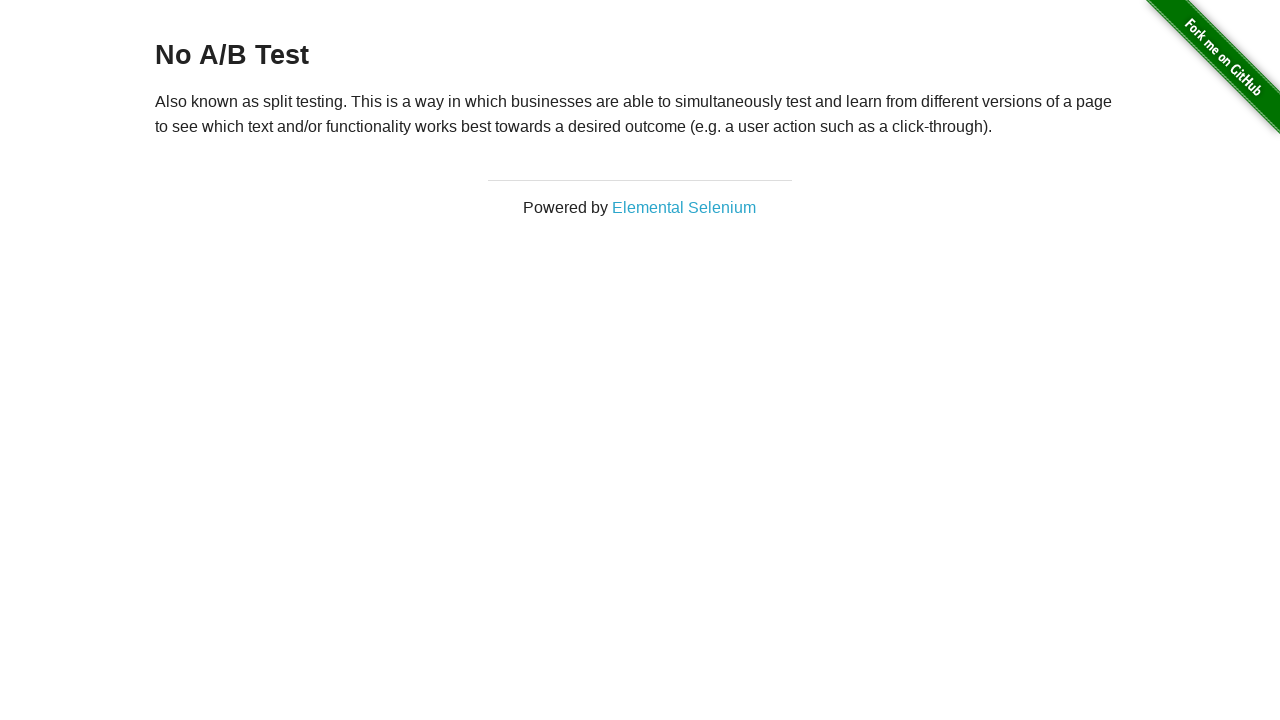

Verified heading shows 'No A/B Test', confirming opt-out cookie prevented A/B test assignment
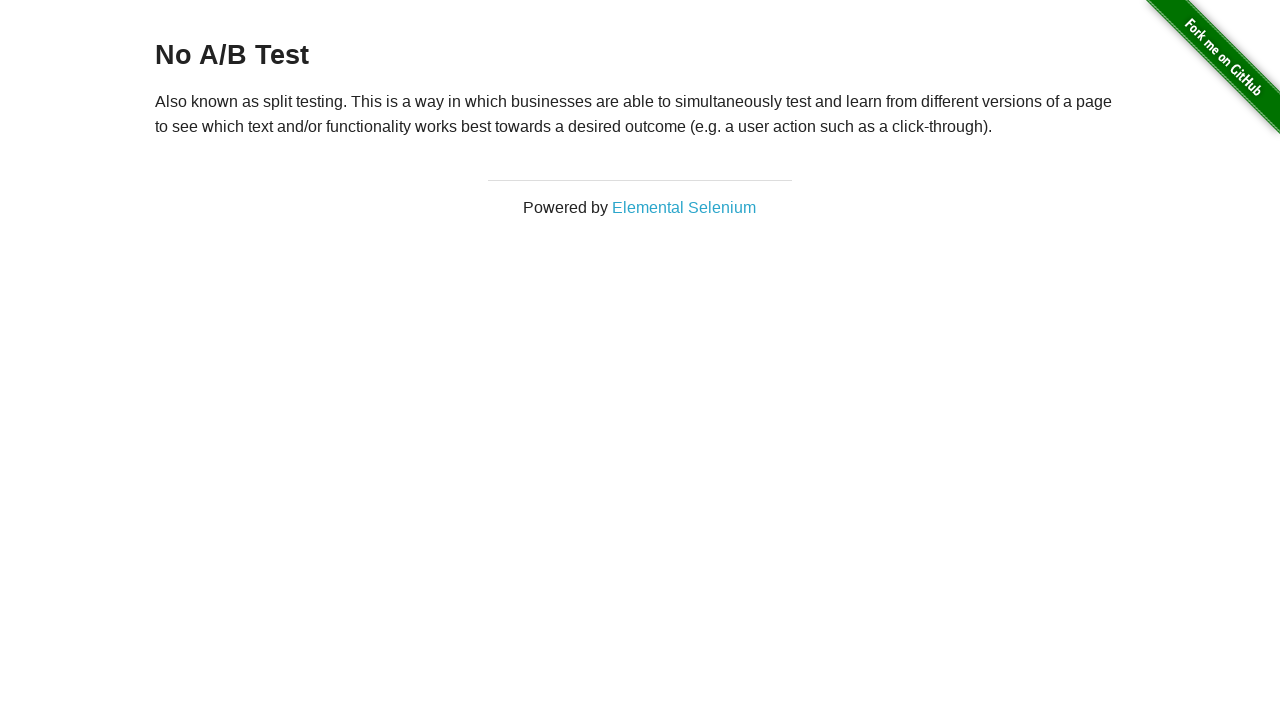

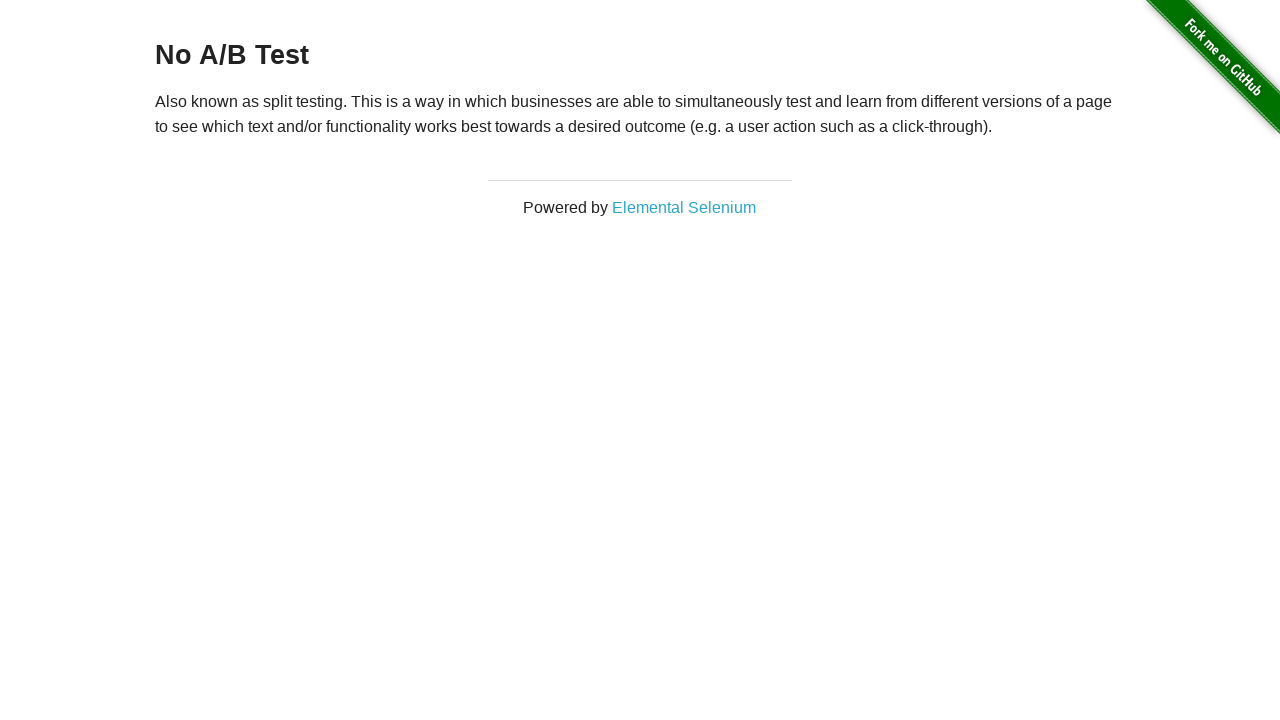